Tests browser window handling functionality by clicking buttons to open new tabs and windows, then switching between them to verify the text content and page titles are displayed correctly.

Starting URL: https://demoqa.com/browser-windows

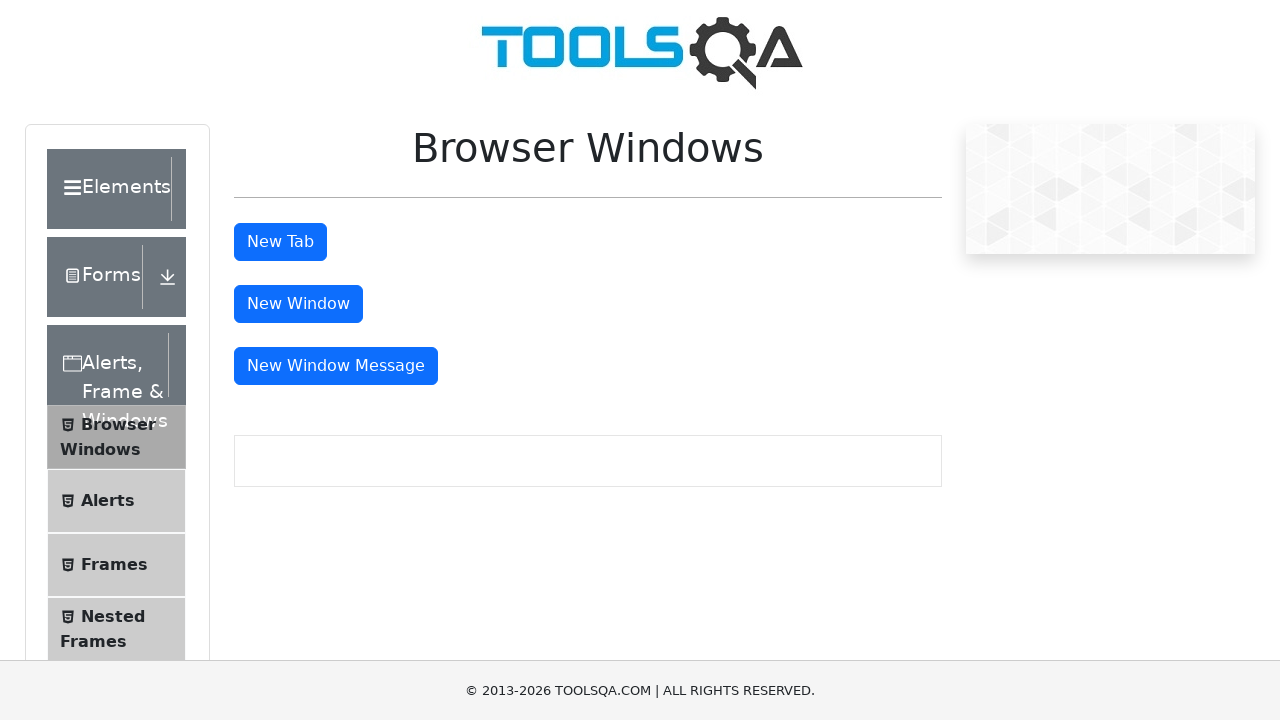

Clicked 'New Tab' button to open a new tab at (280, 242) on xpath=//button[text()='New Tab']
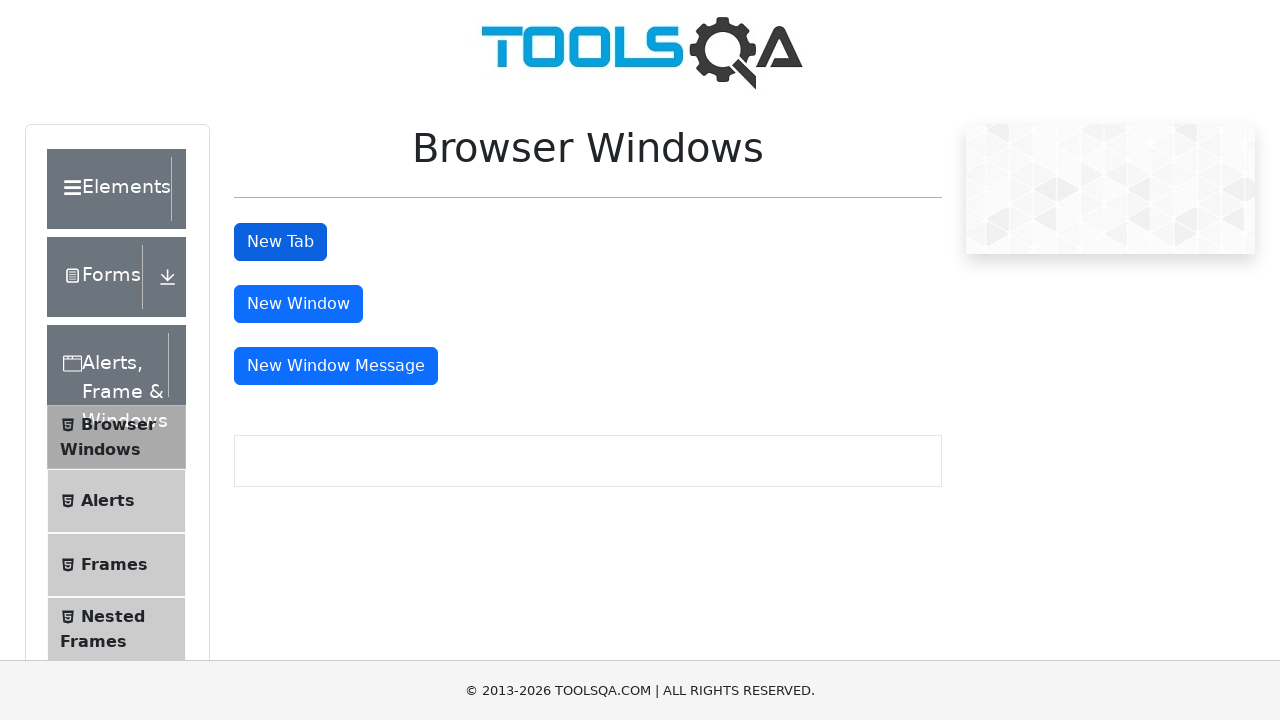

Clicked 'New Window' button to open a new window at (298, 304) on xpath=//button[text()='New Window']
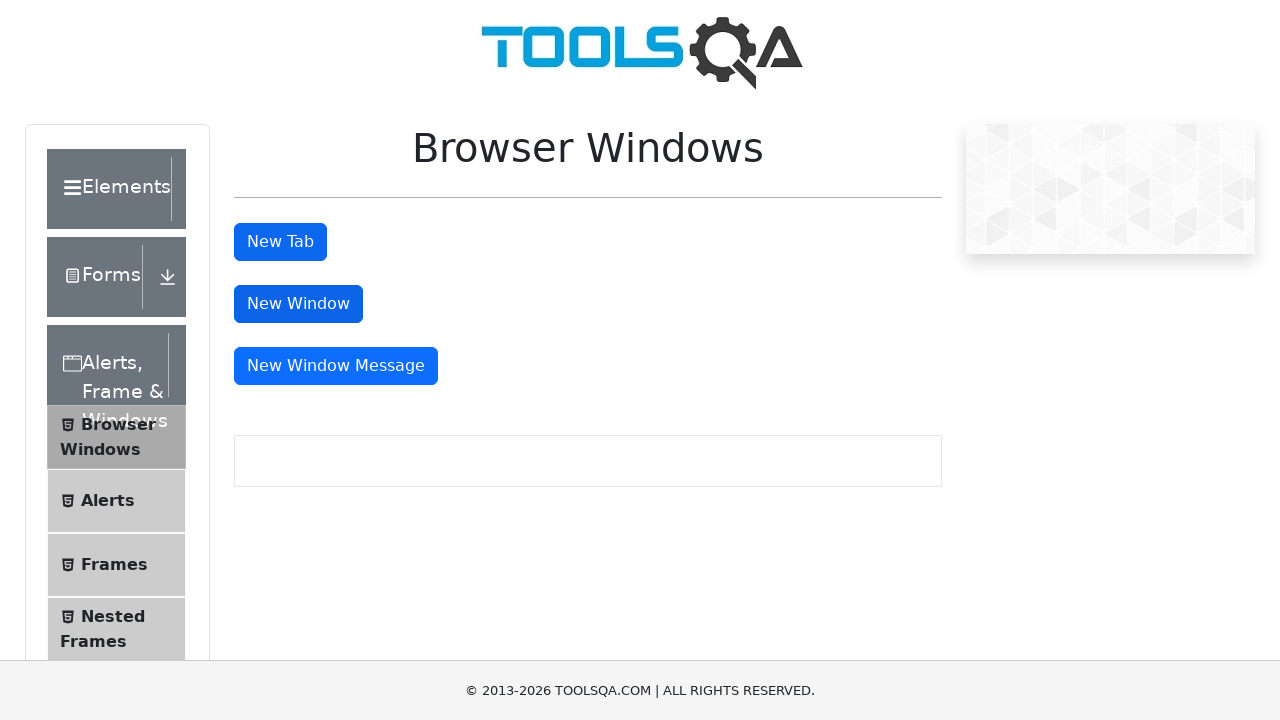

Clicked 'New Window Message' button to open a new window with message at (336, 366) on xpath=//button[text()='New Window Message']
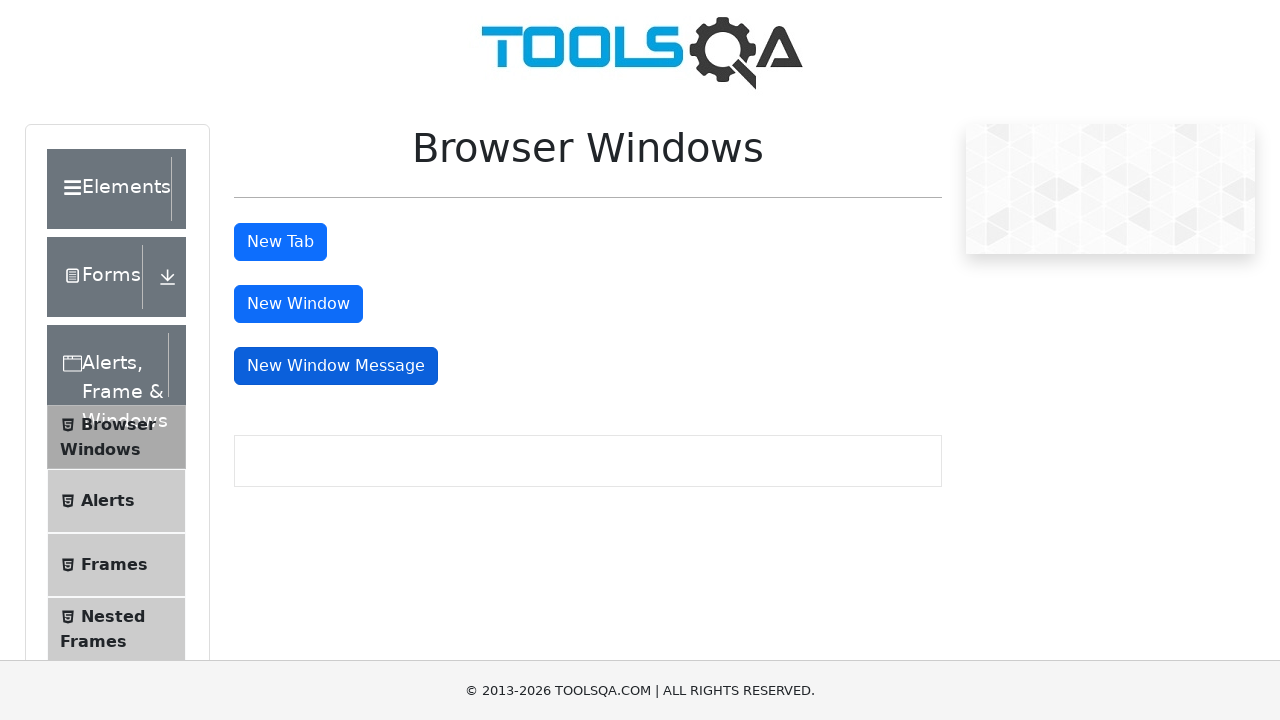

Retrieved all open pages/windows from context
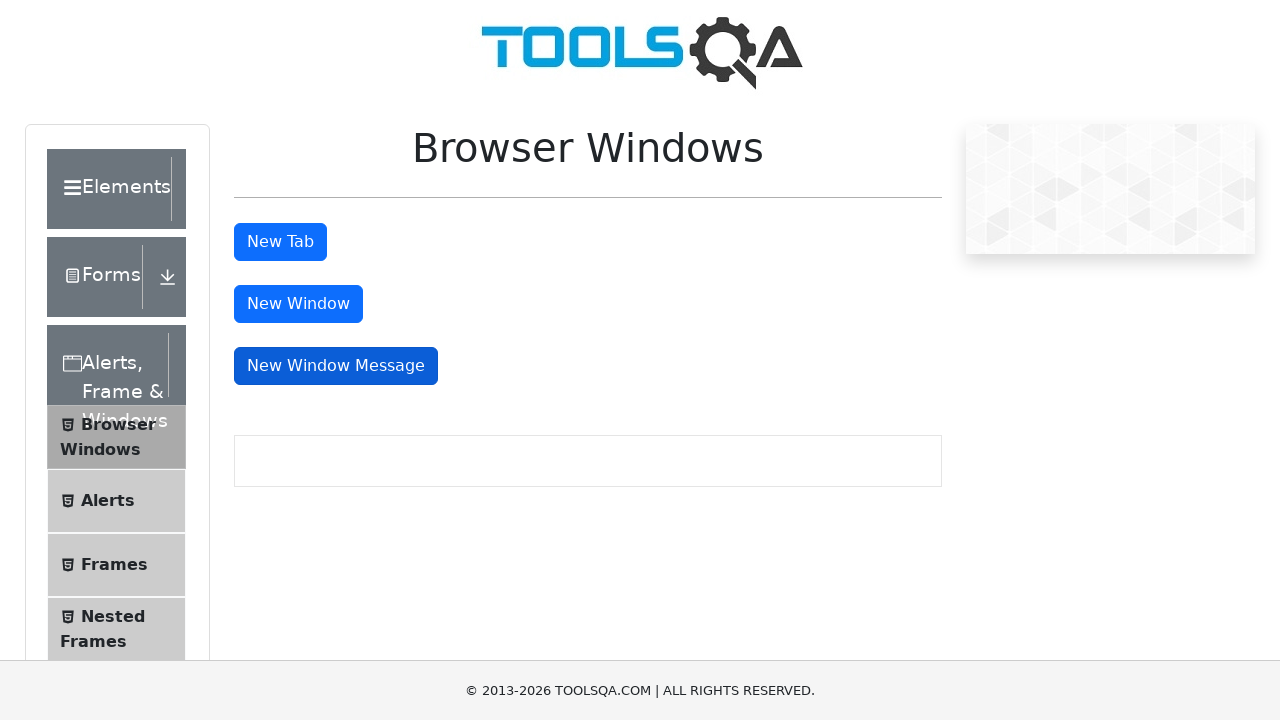

Switched to new tab page and waited for sample heading to load
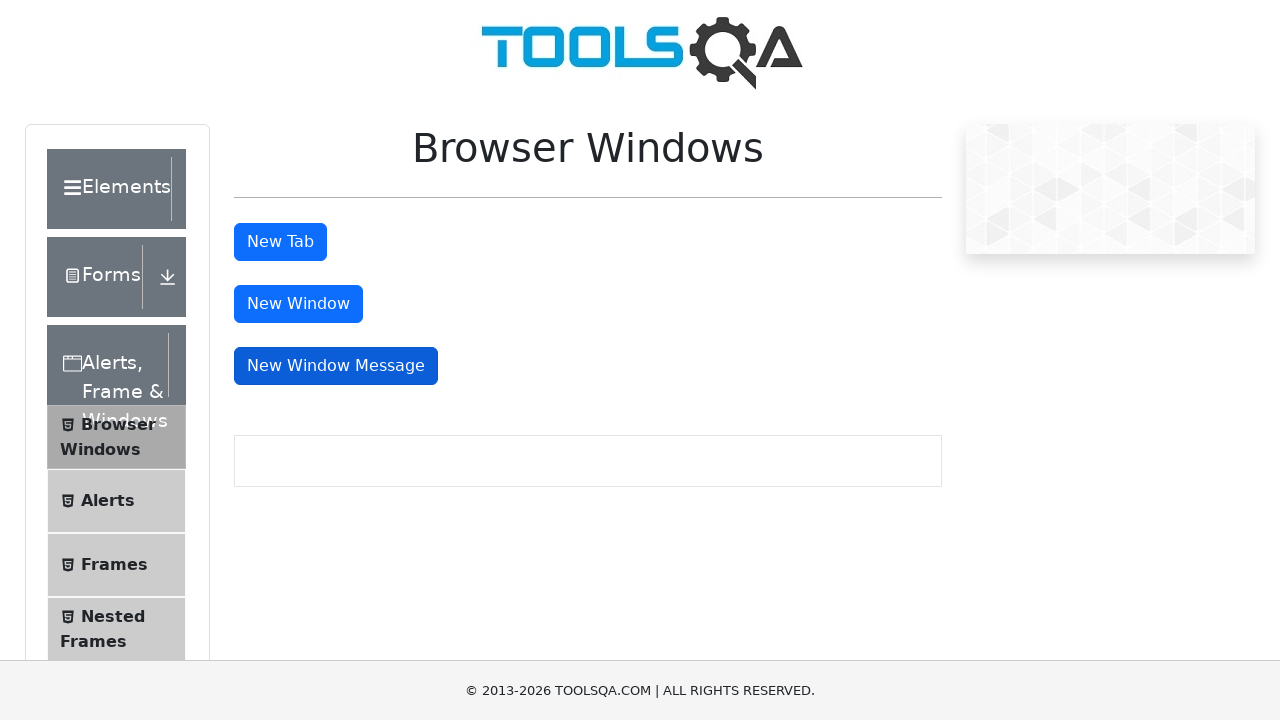

Retrieved text content from new tab: 'This is a sample page'
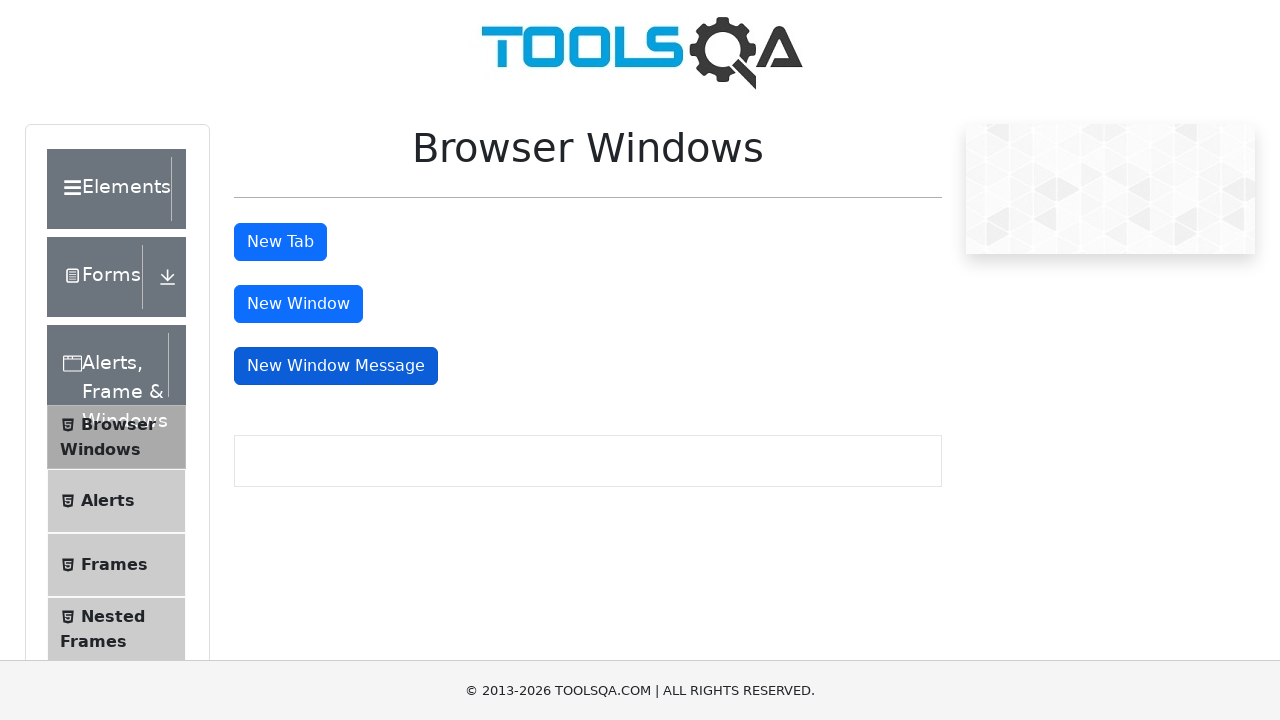

Switched to new window page and waited for sample heading to load
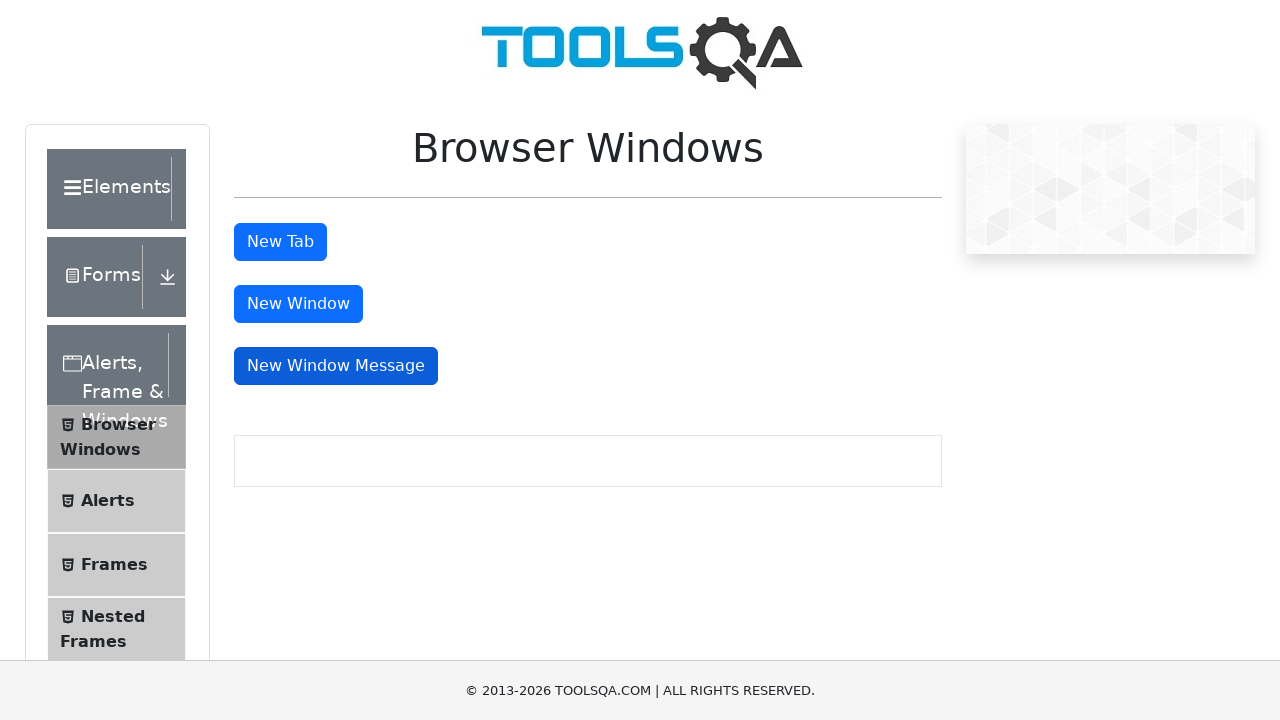

Retrieved text content from new window: 'This is a sample page'
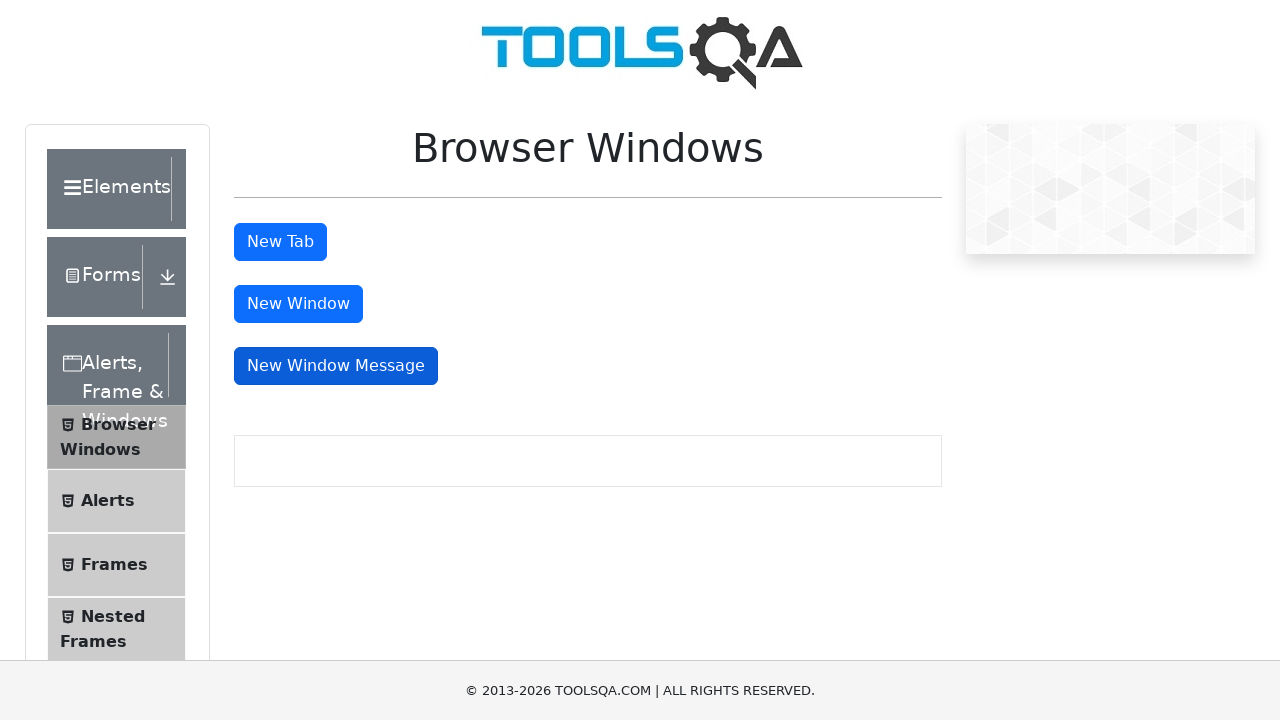

Switched to new window message page and waited for body element to load
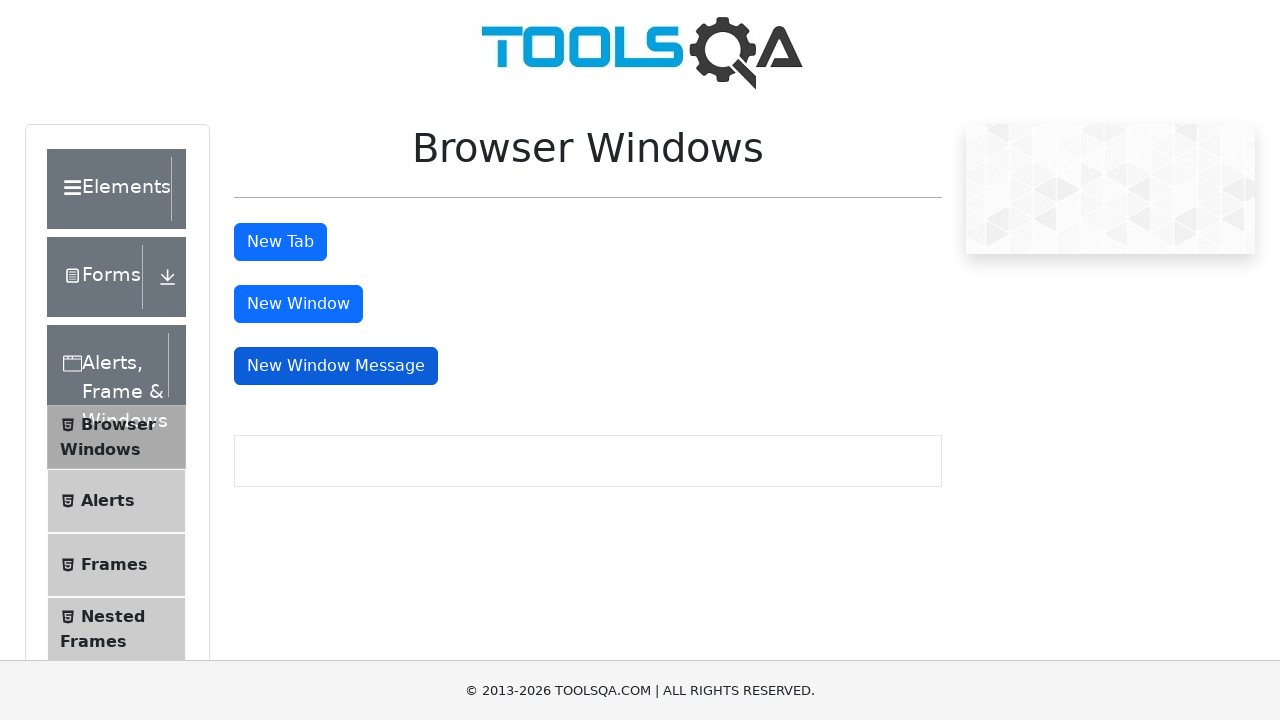

Retrieved text content from new window message page: 'Knowledge increases by sharing but not by saving. Please share this website with your friends and in your organization.'
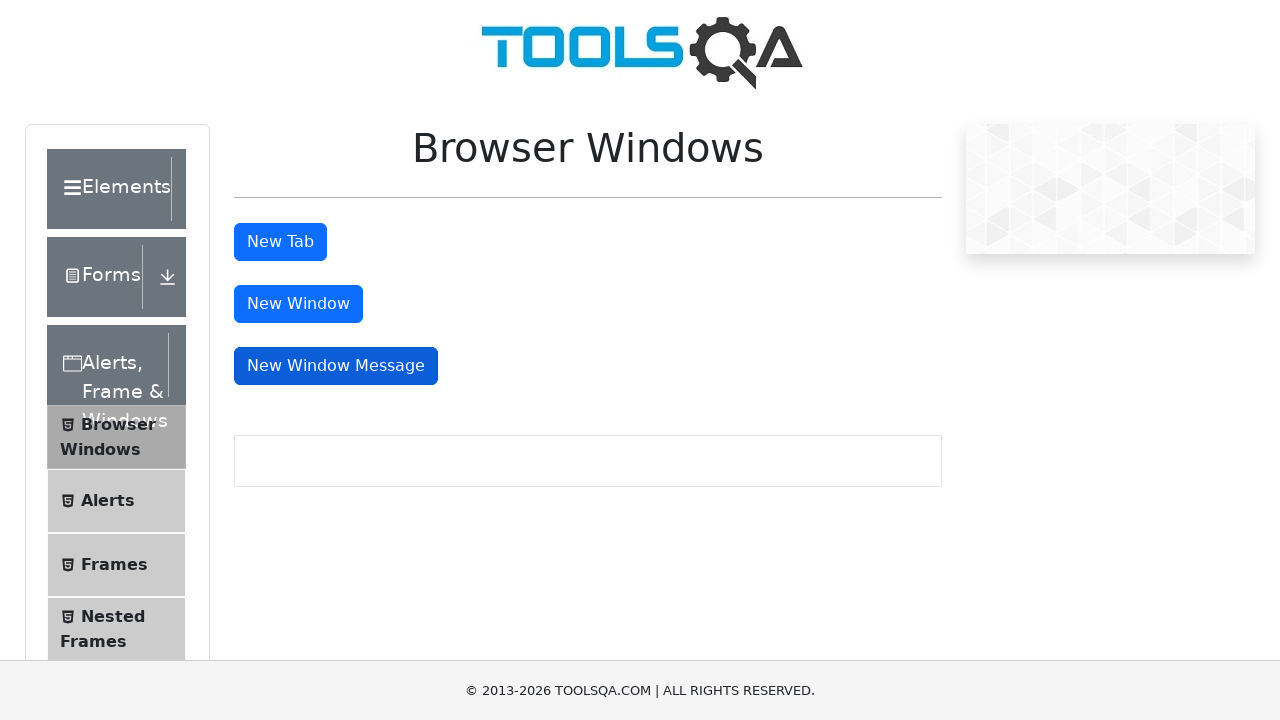

Retrieved main page title: 'demosite'
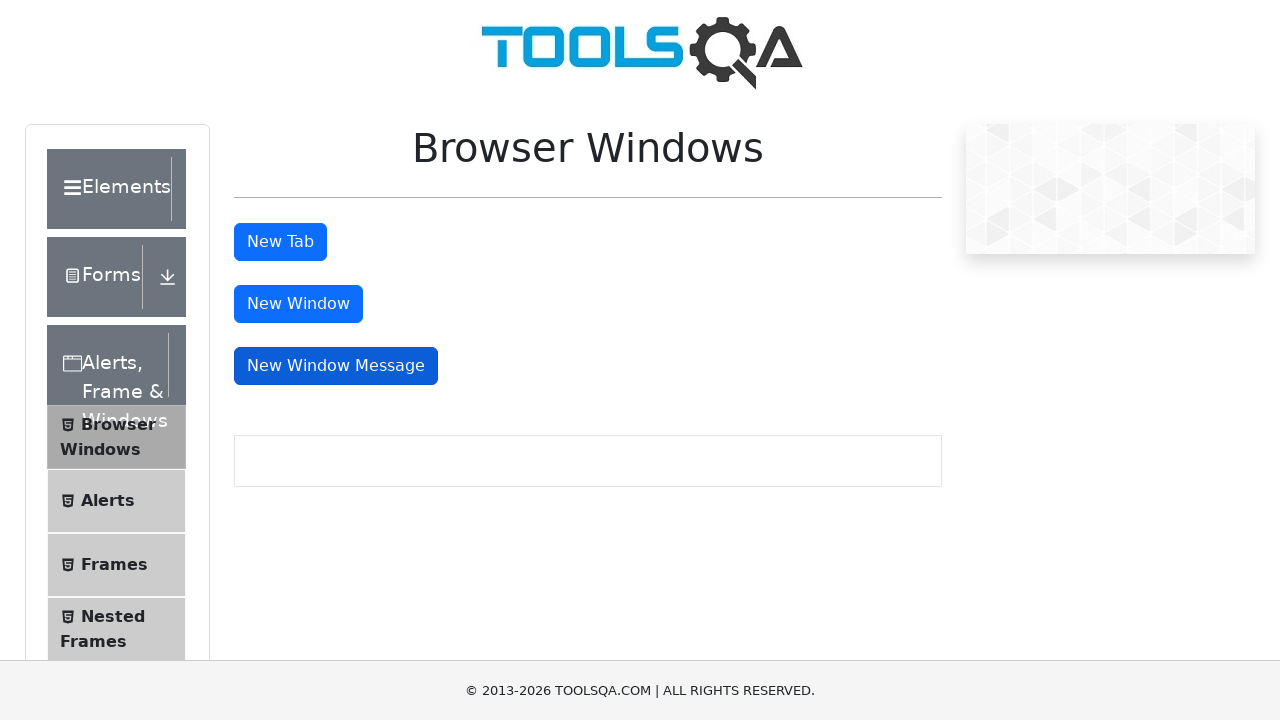

Retrieved new tab page title: 'NO title'
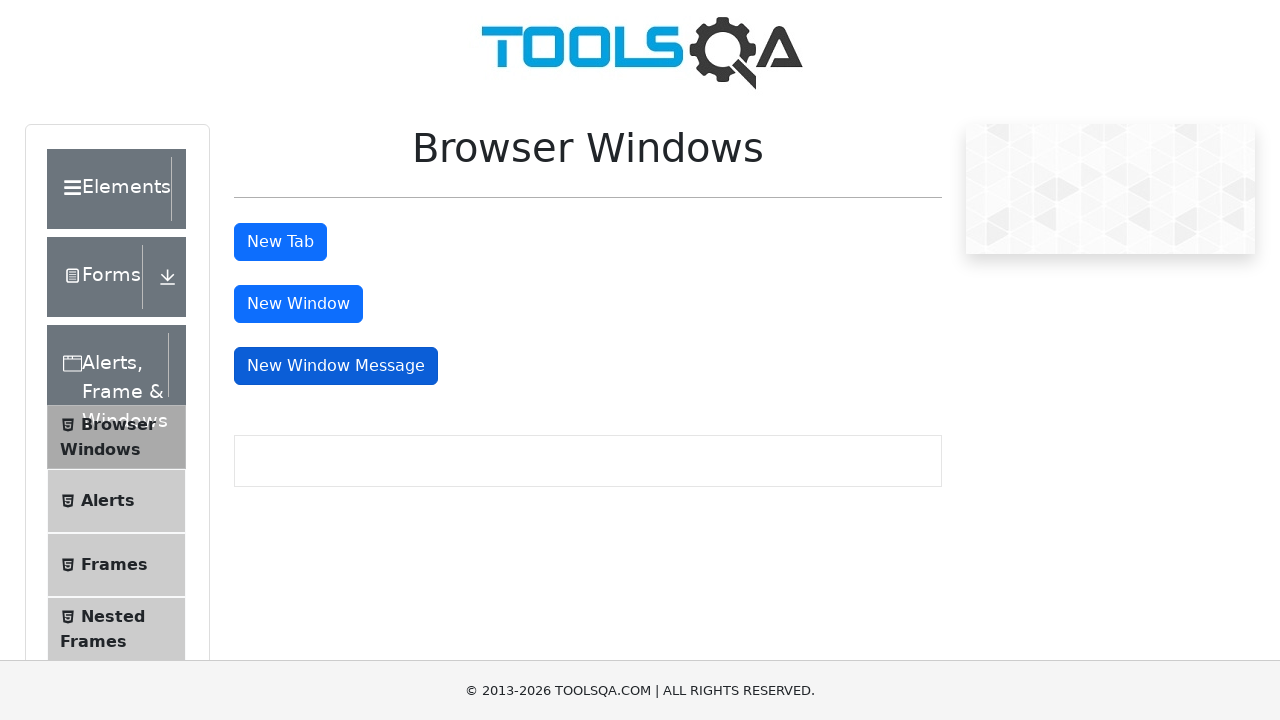

Retrieved new window page title: 'NO title'
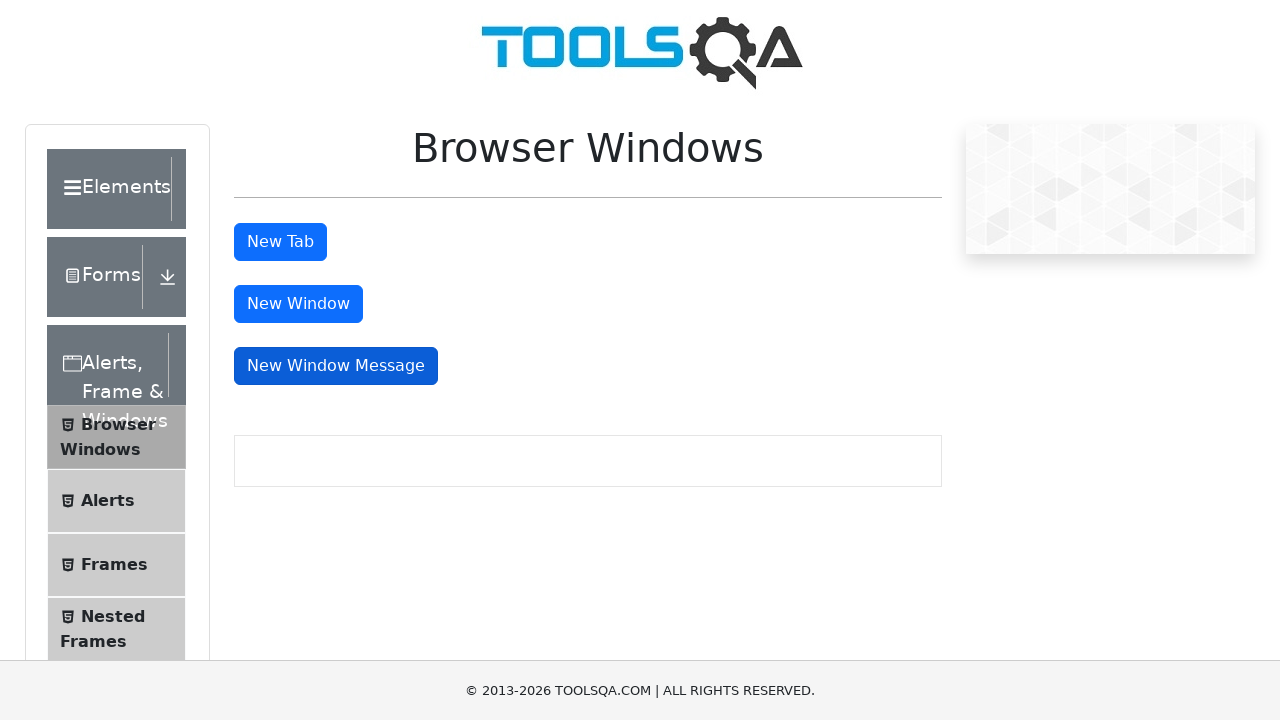

Retrieved new window message page title: 'NO title'
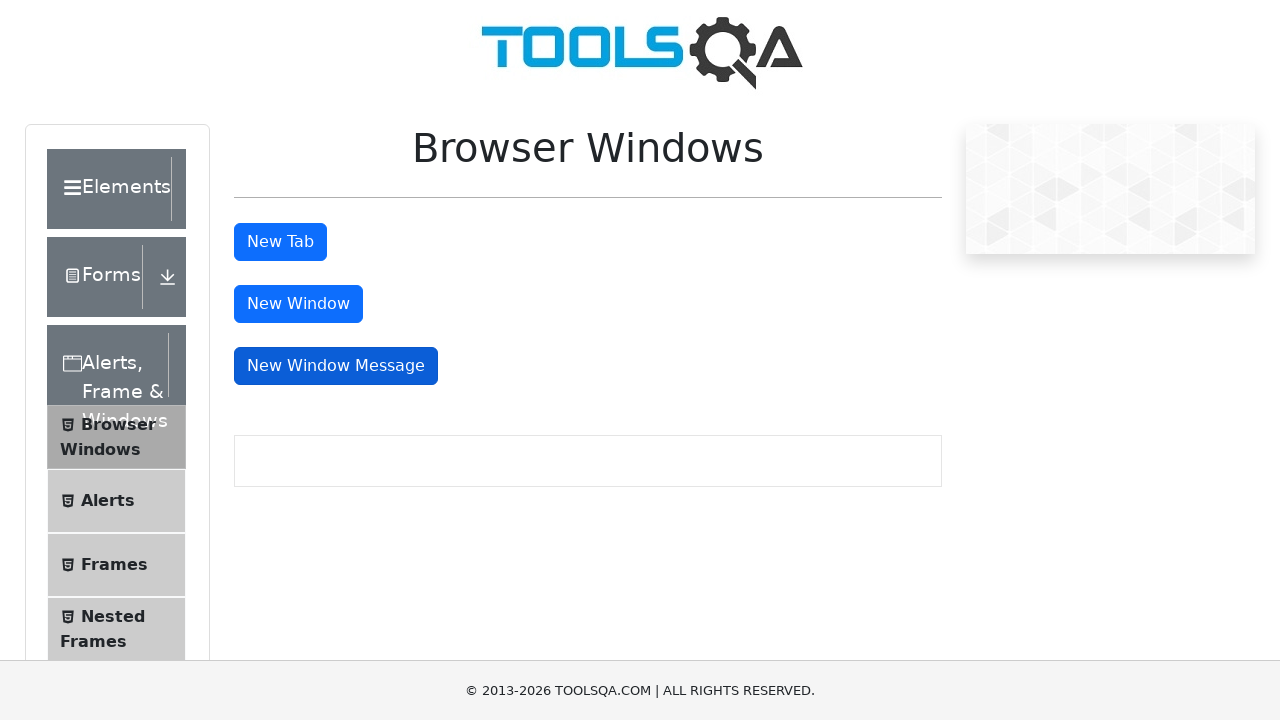

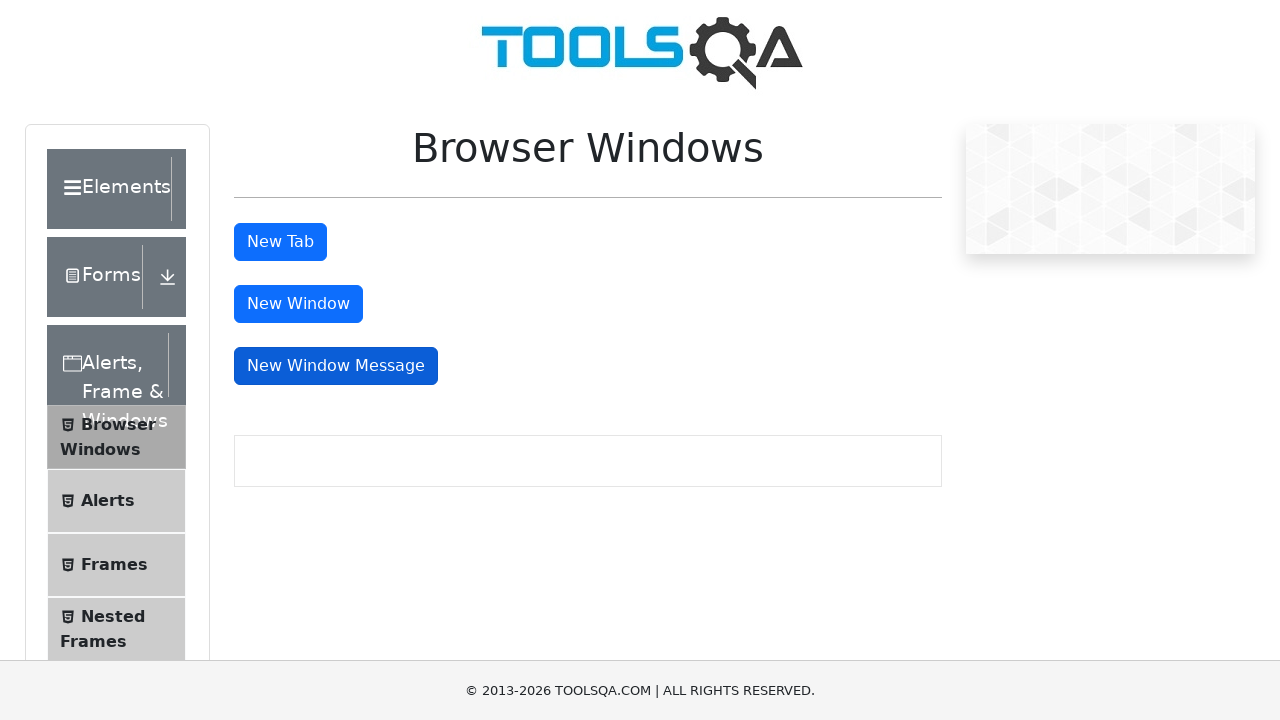